Tests price range slider functionality by dragging the minimum and maximum slider handles to adjust the price range

Starting URL: https://www.jqueryscript.net/demo/Price-Range-Slider-jQuery-UI/

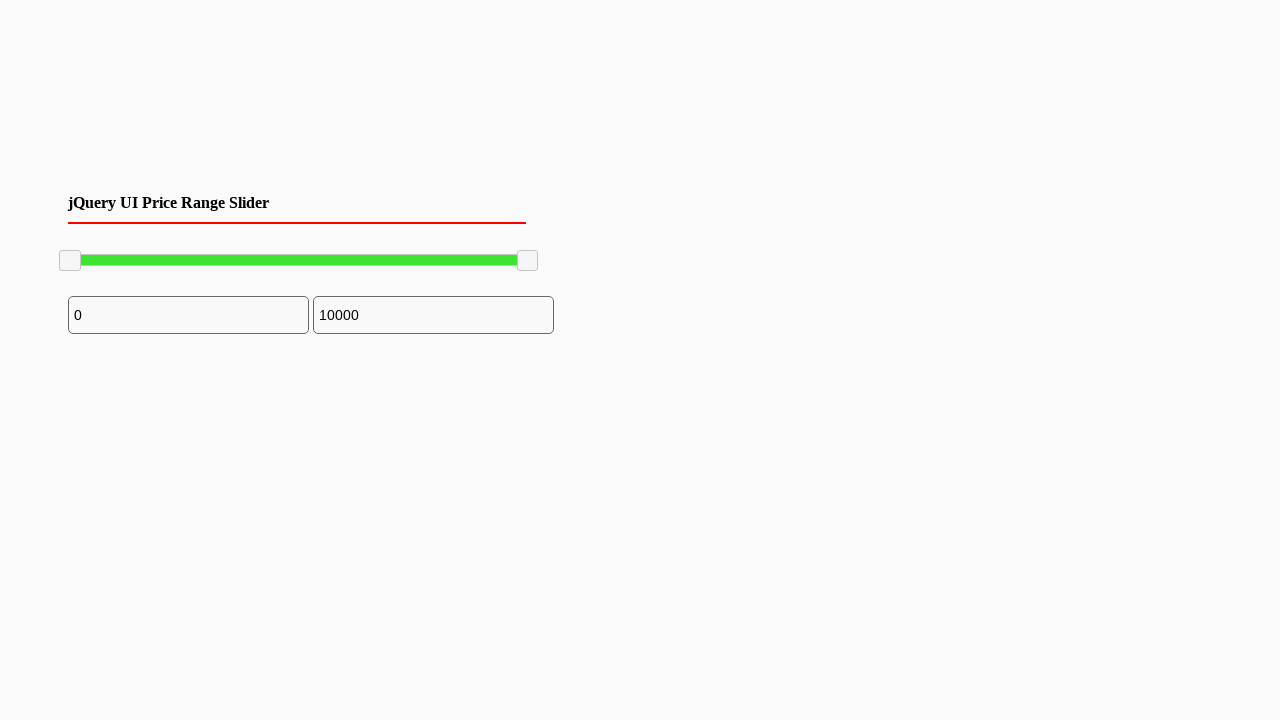

Located minimum price range slider handle
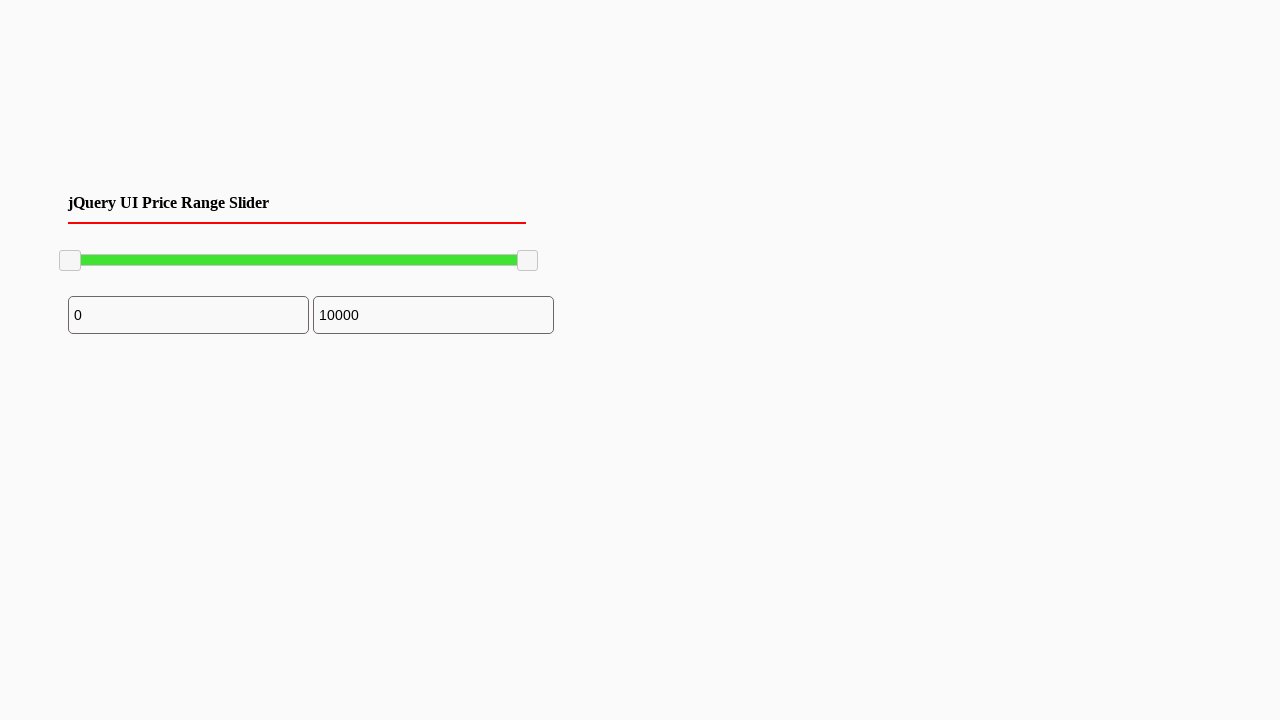

Retrieved bounding box for minimum slider handle
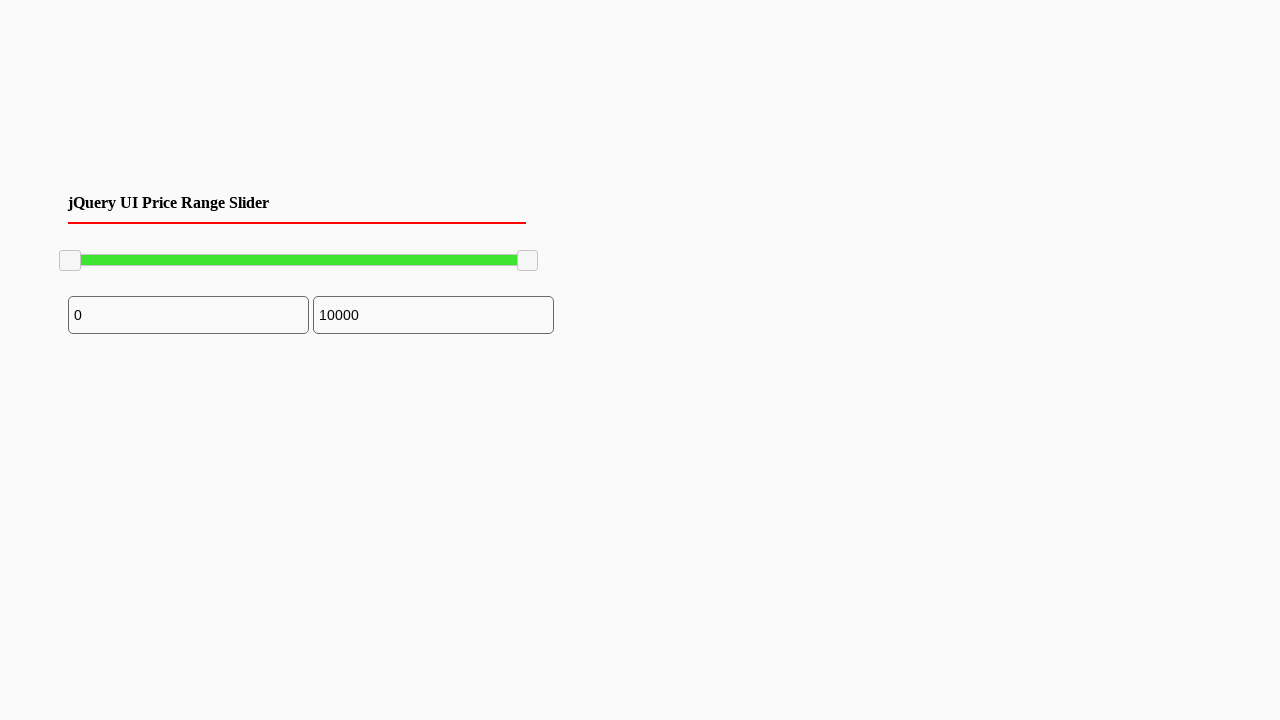

Moved mouse to center of minimum slider handle at (70, 261)
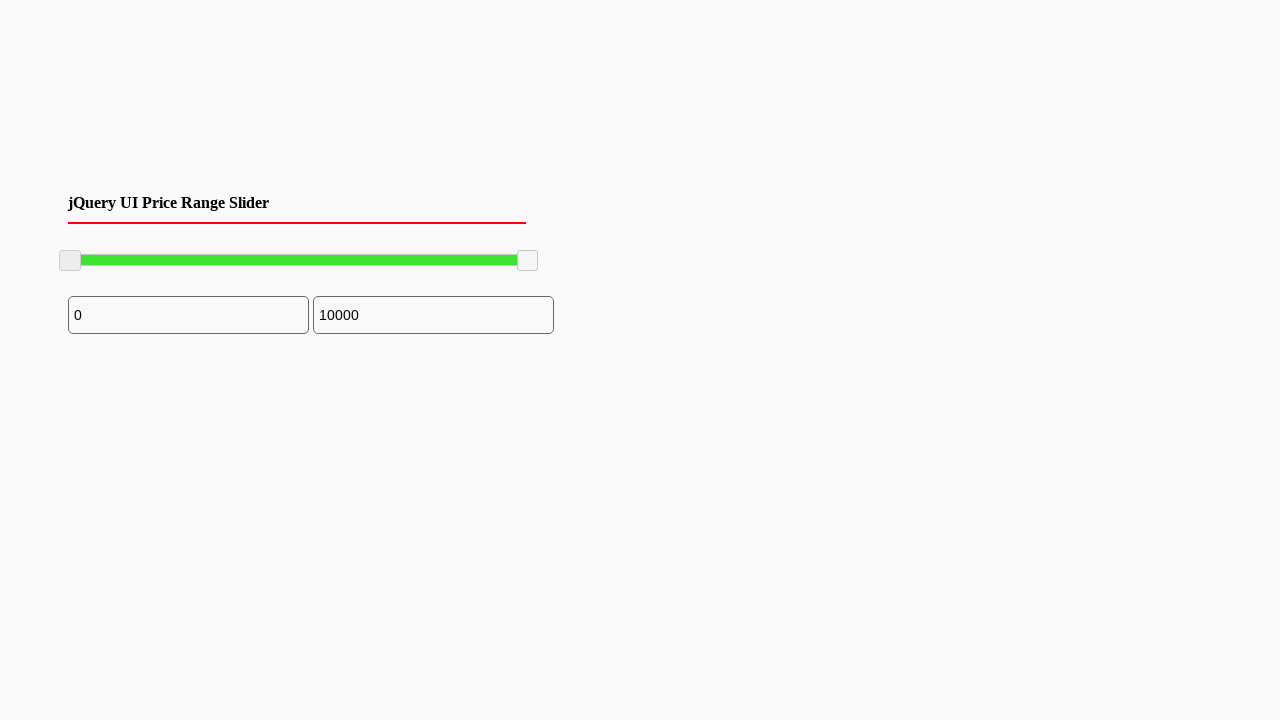

Pressed mouse button down on minimum slider handle at (70, 261)
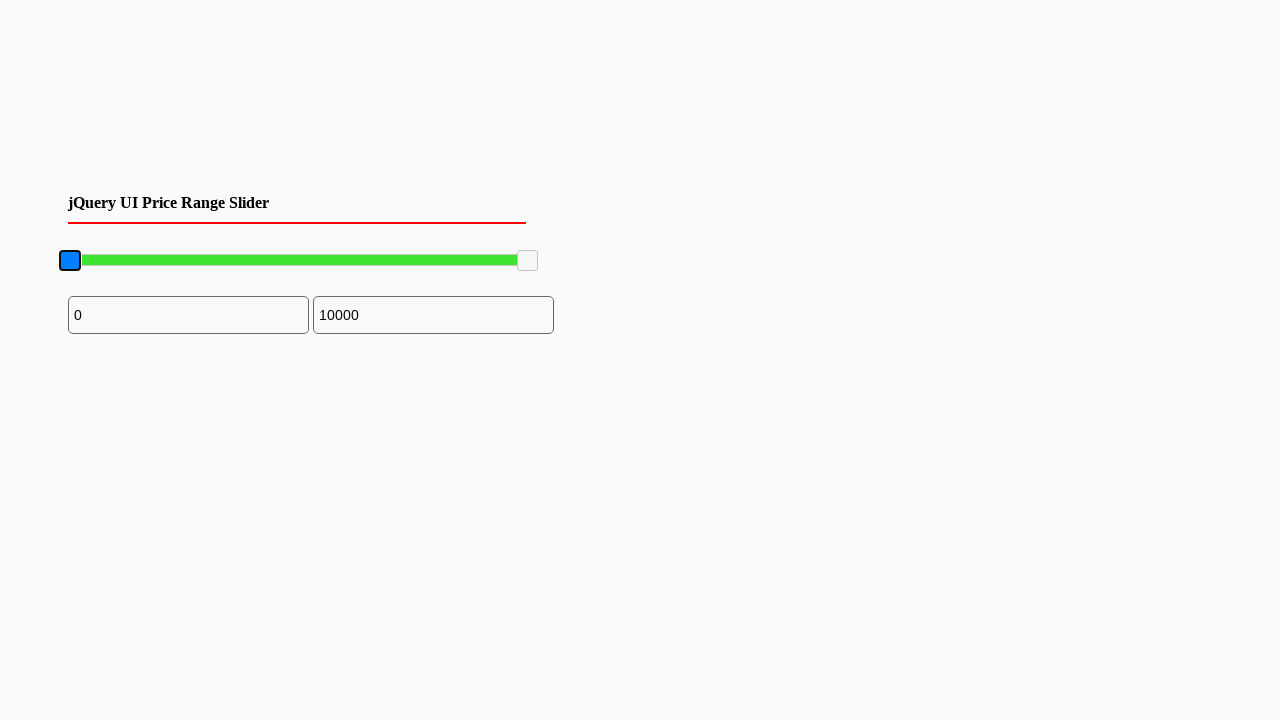

Dragged minimum slider handle to the right by 150 pixels at (209, 250)
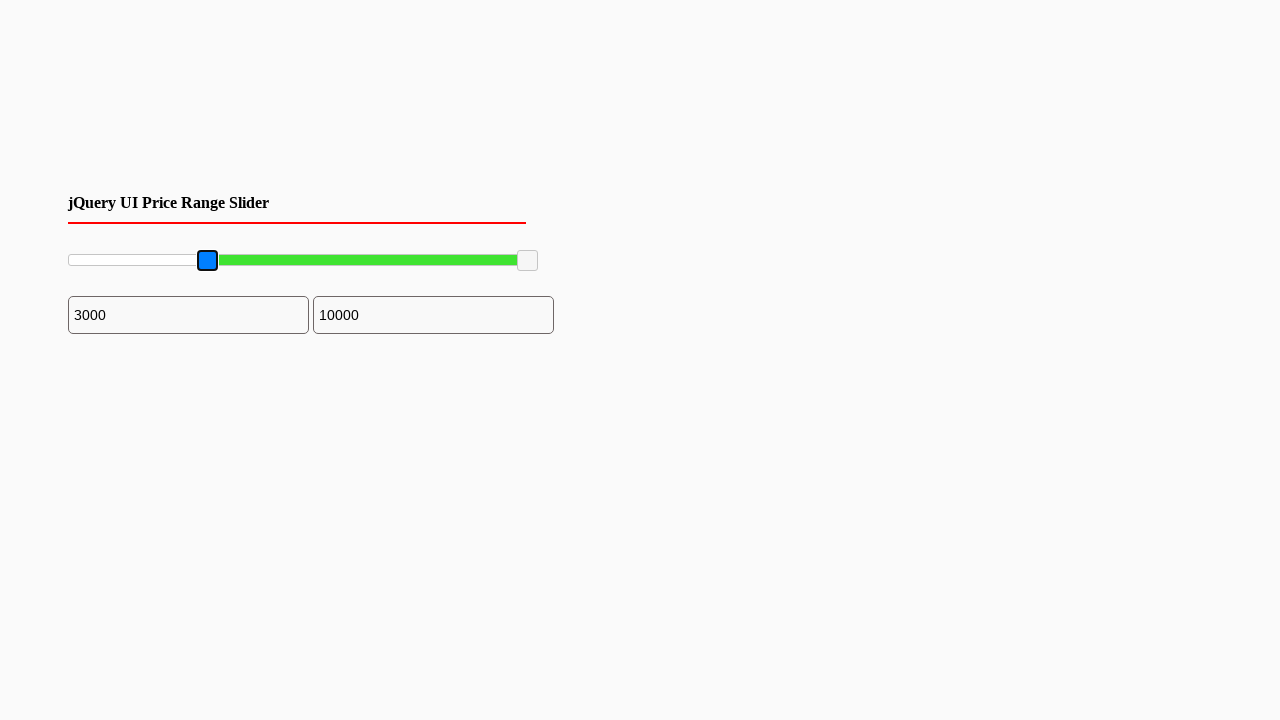

Released mouse button to complete minimum slider drag at (209, 250)
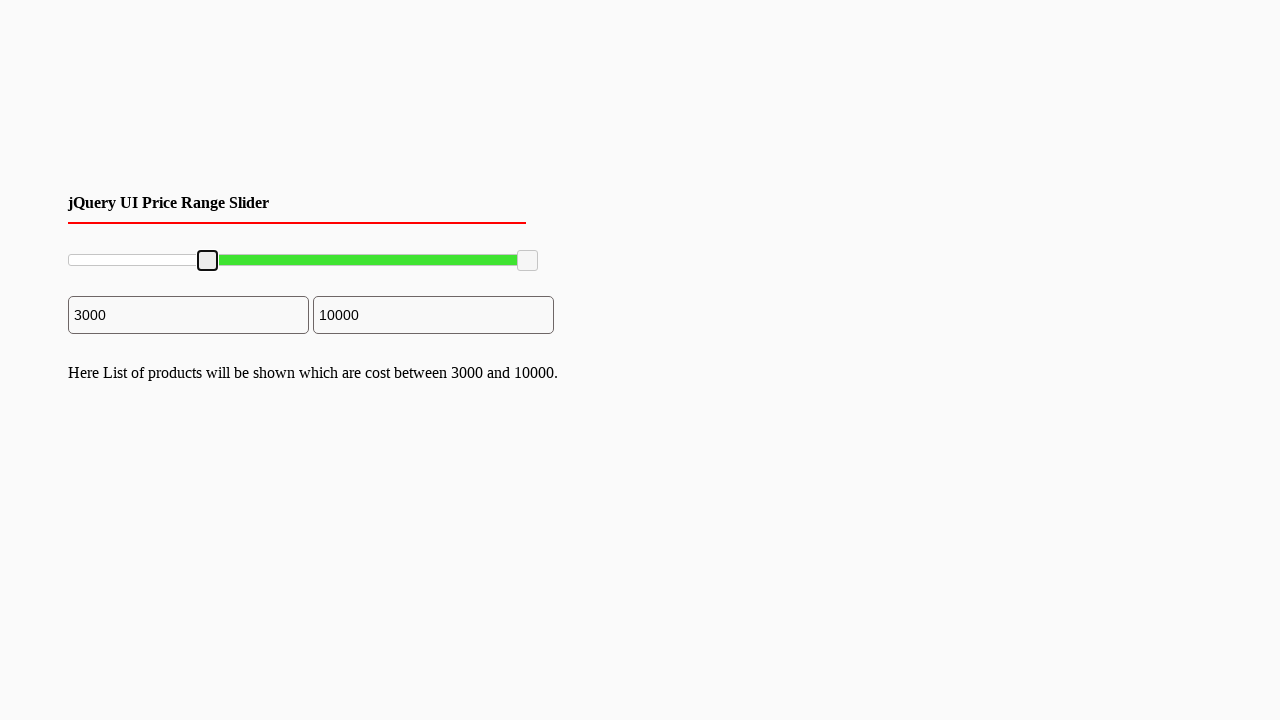

Located maximum price range slider handle
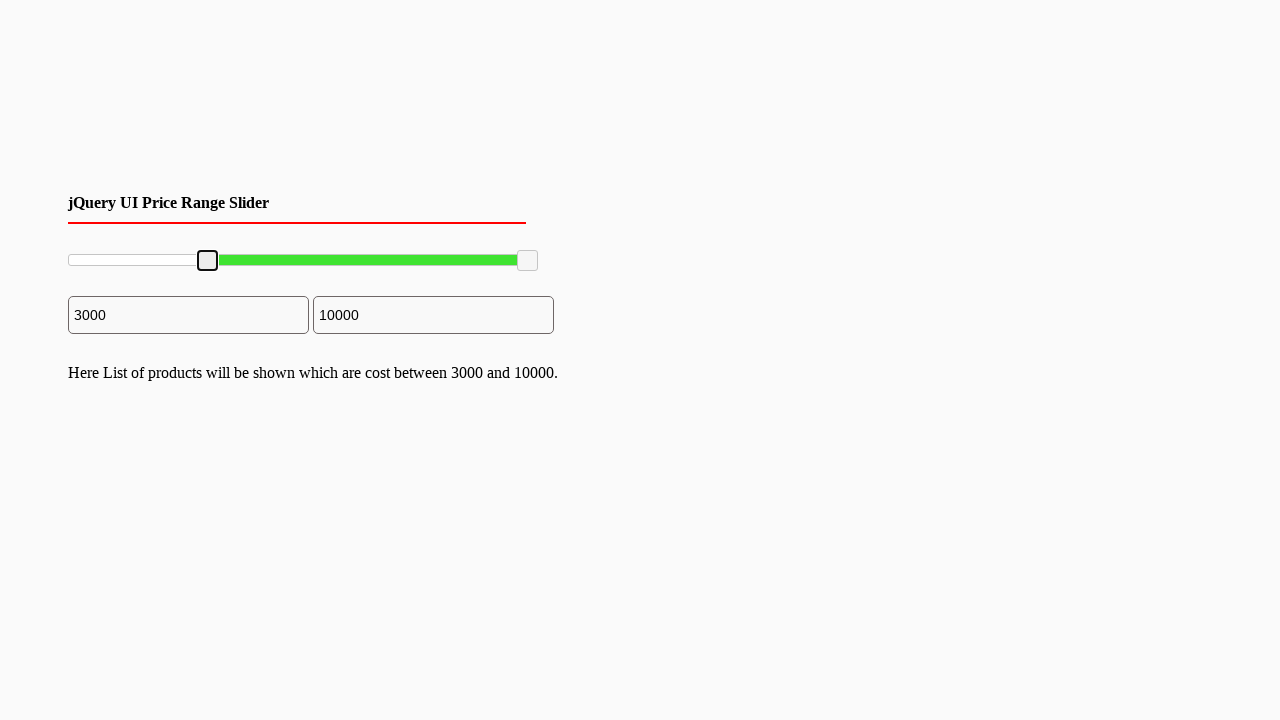

Retrieved bounding box for maximum slider handle
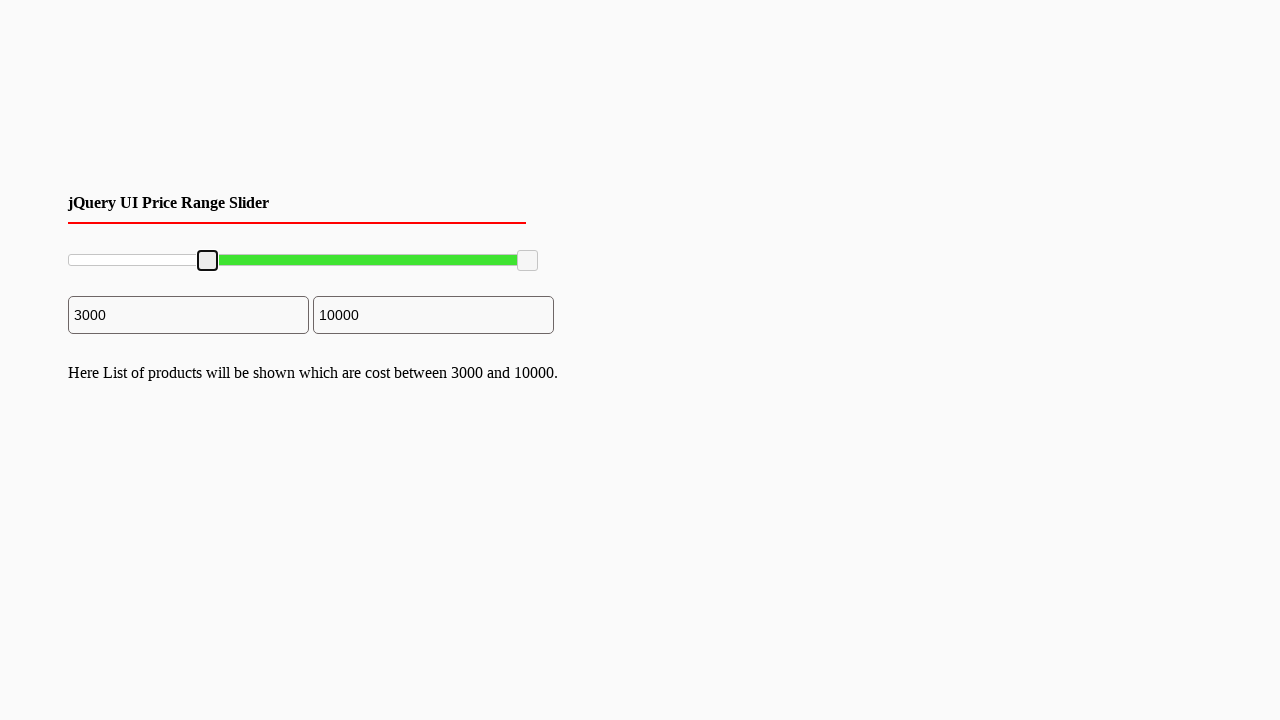

Moved mouse to center of maximum slider handle at (528, 261)
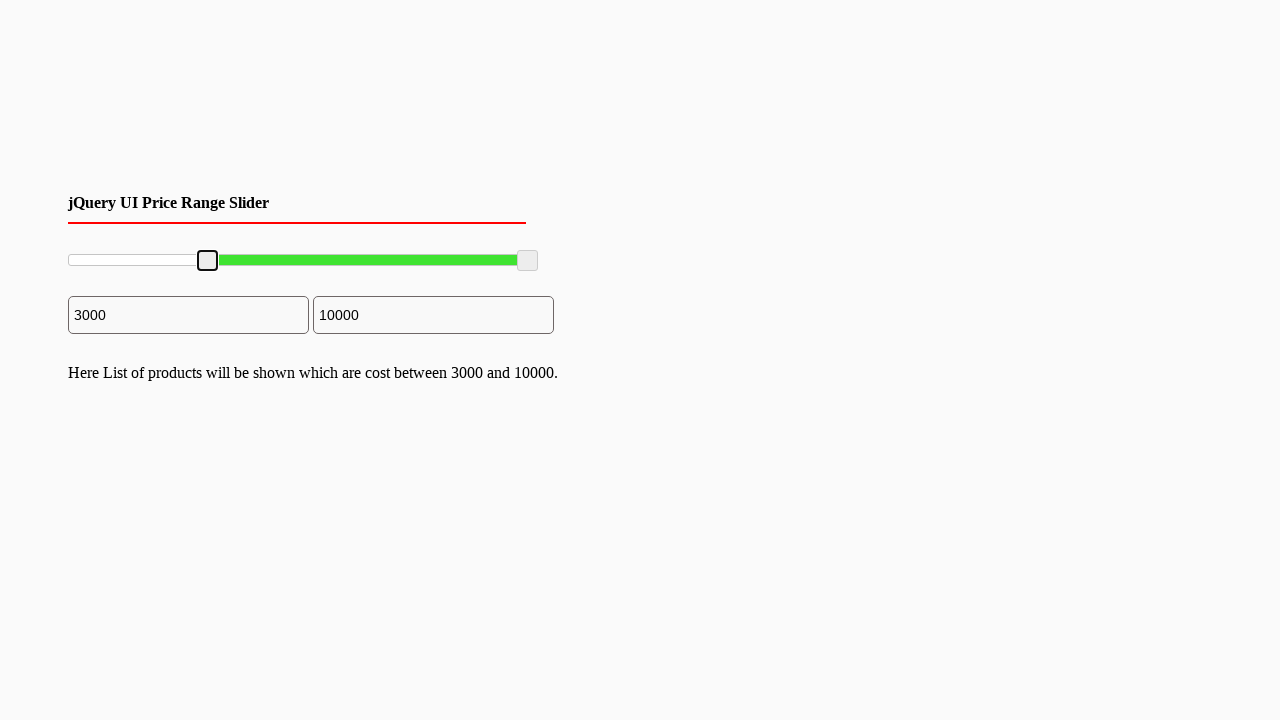

Pressed mouse button down on maximum slider handle at (528, 261)
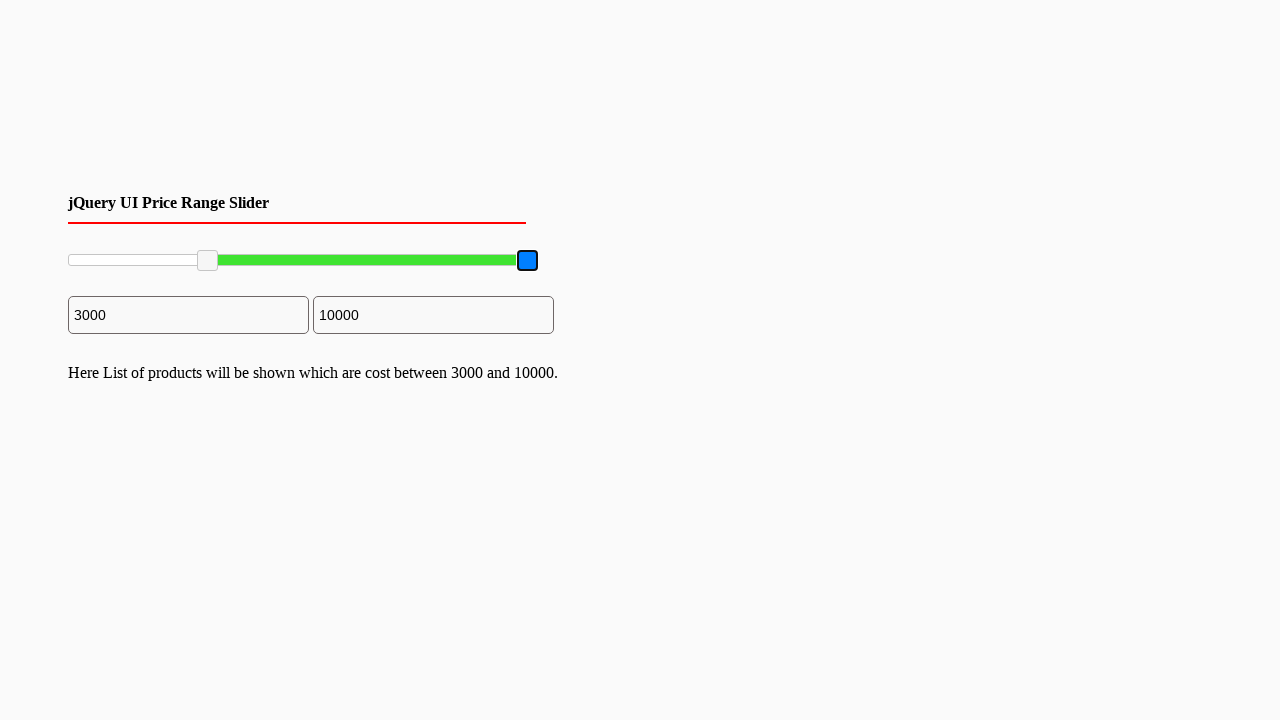

Dragged maximum slider handle to the left by 90 pixels at (427, 250)
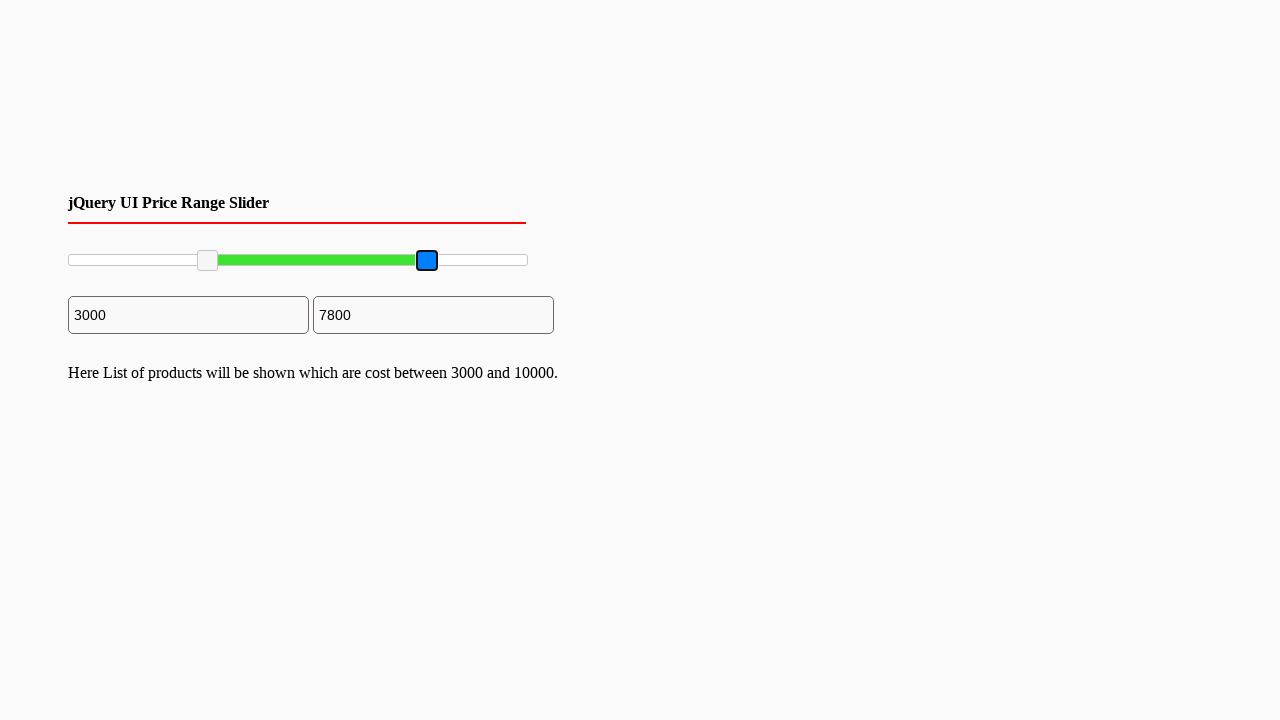

Released mouse button to complete maximum slider drag at (427, 250)
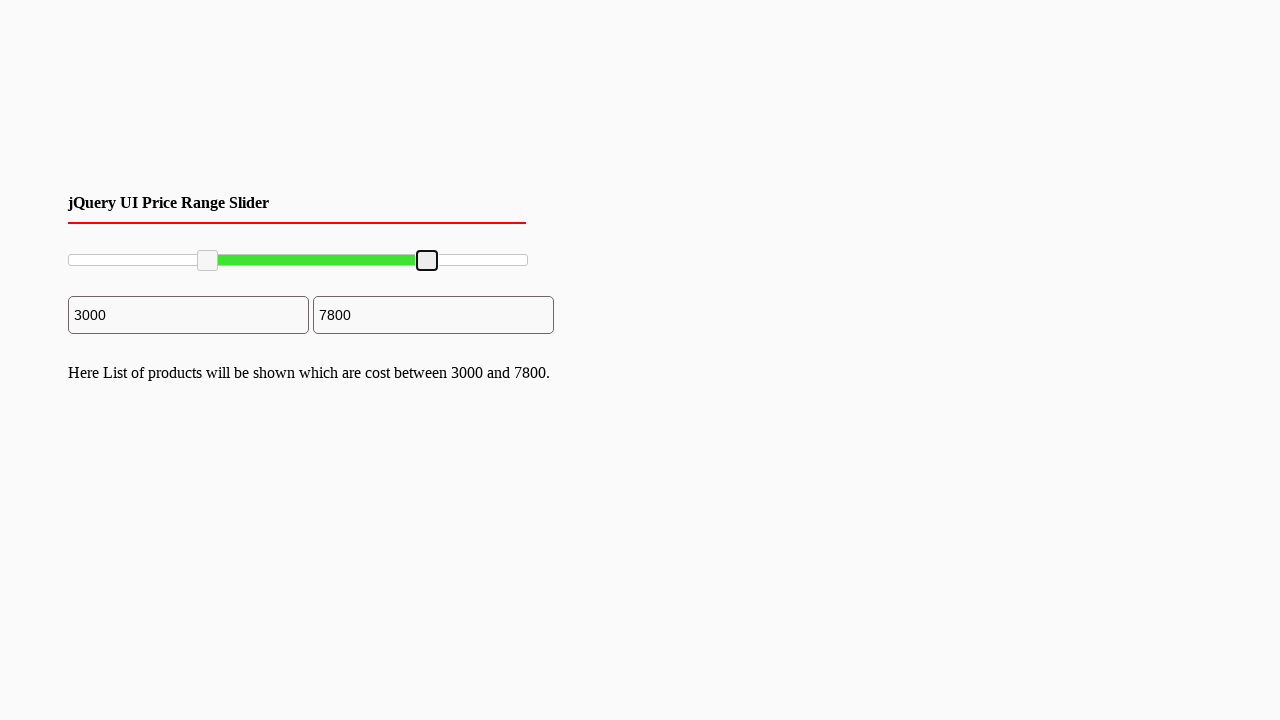

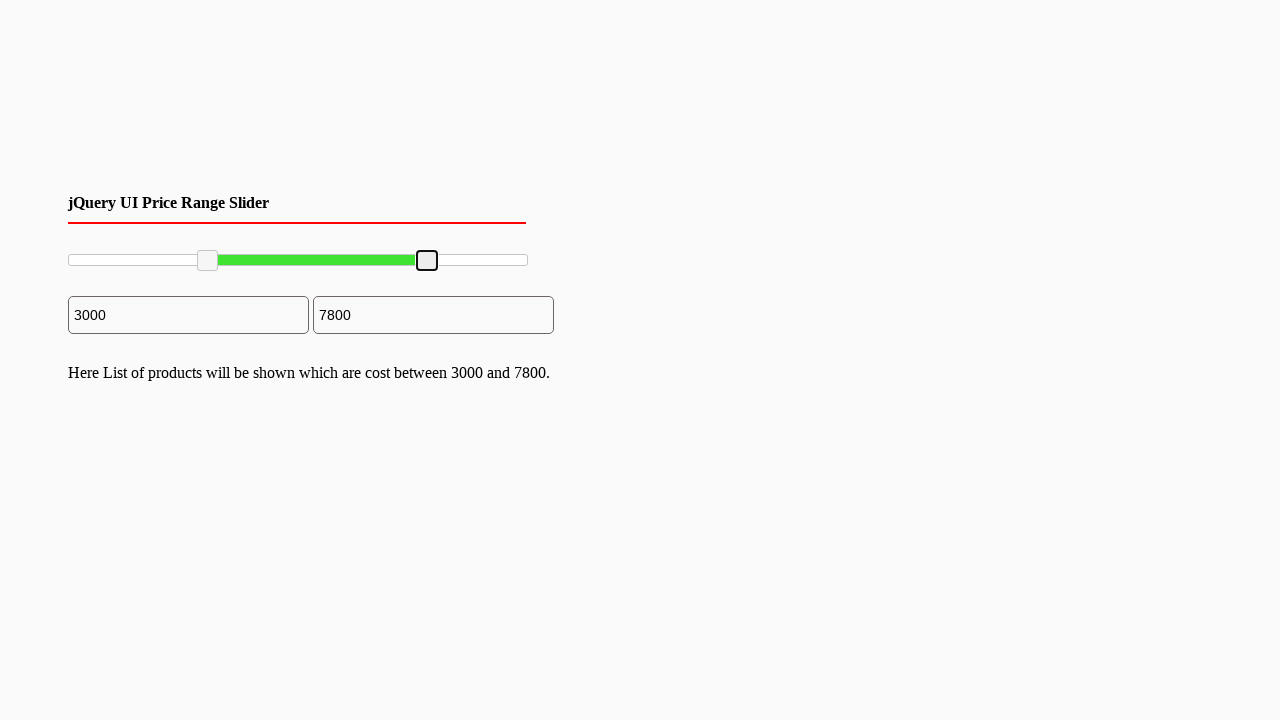